Navigates to Google Fonts specimen page for Roboto font and verifies that the font preview elements are rendered on the page.

Starting URL: https://fonts.google.com/specimen/Roboto

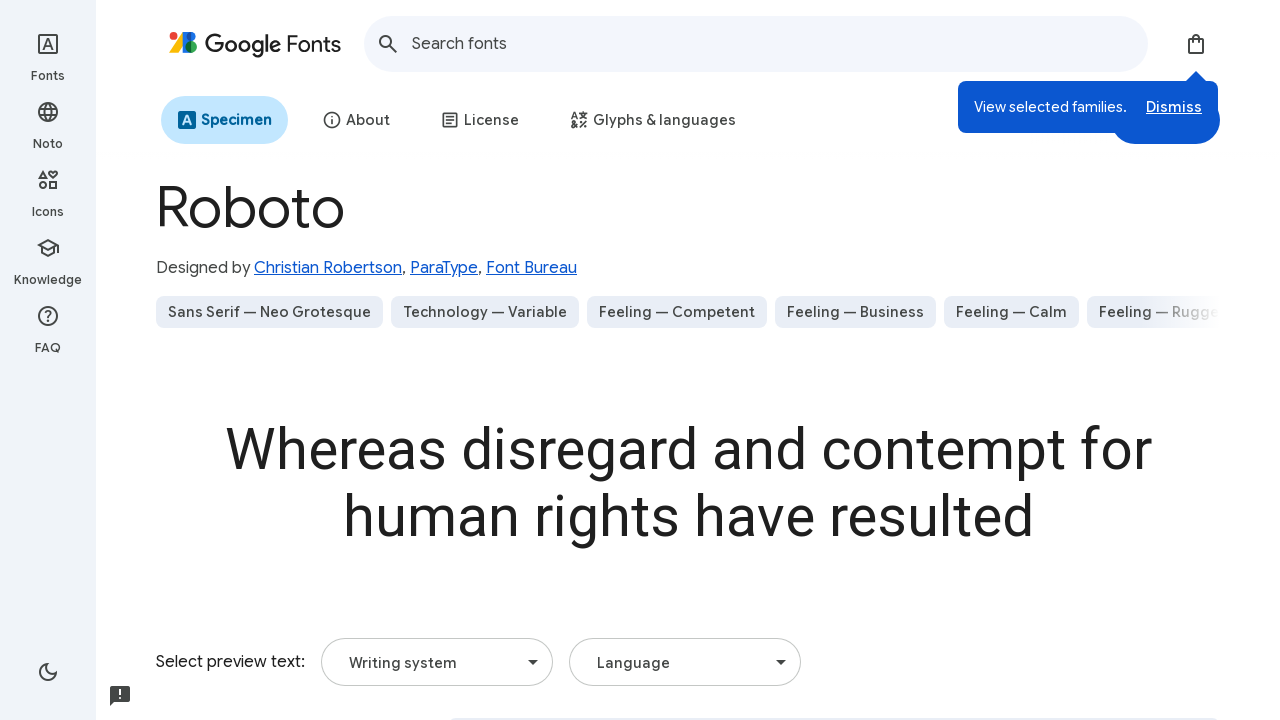

Navigated to Google Fonts Roboto specimen page
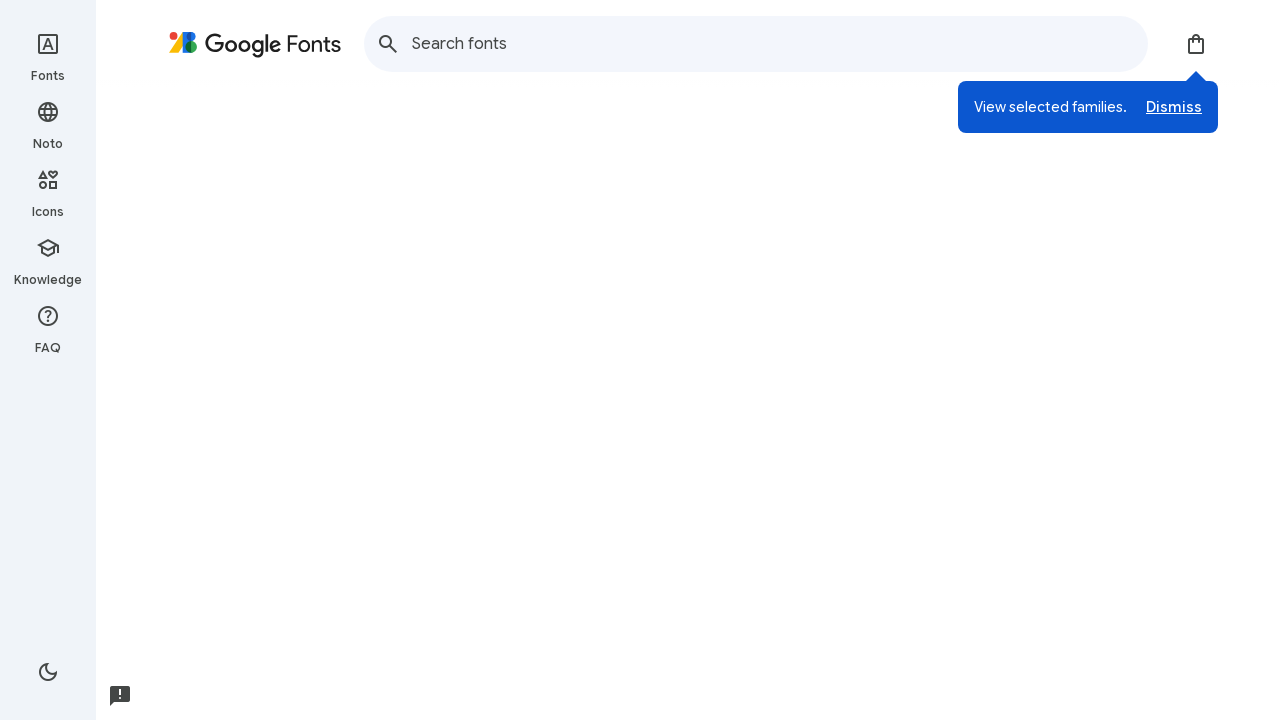

Font preview elements loaded on the page
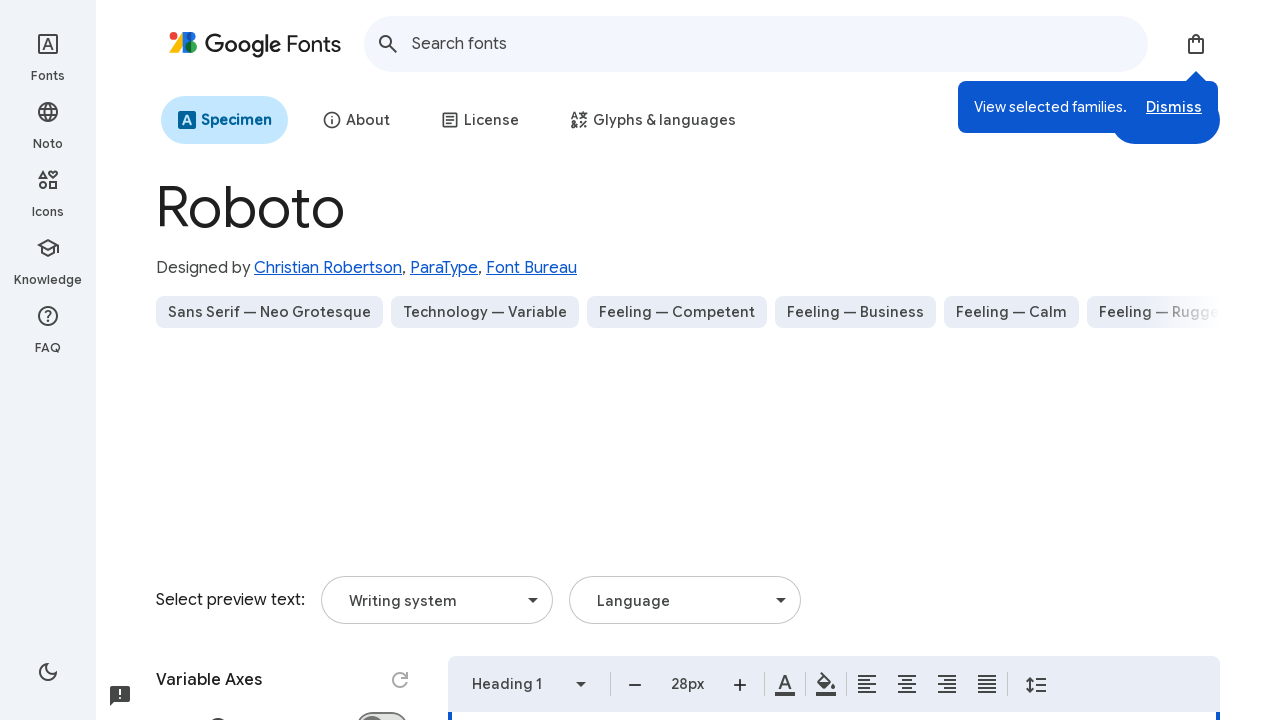

Font preview element is visible
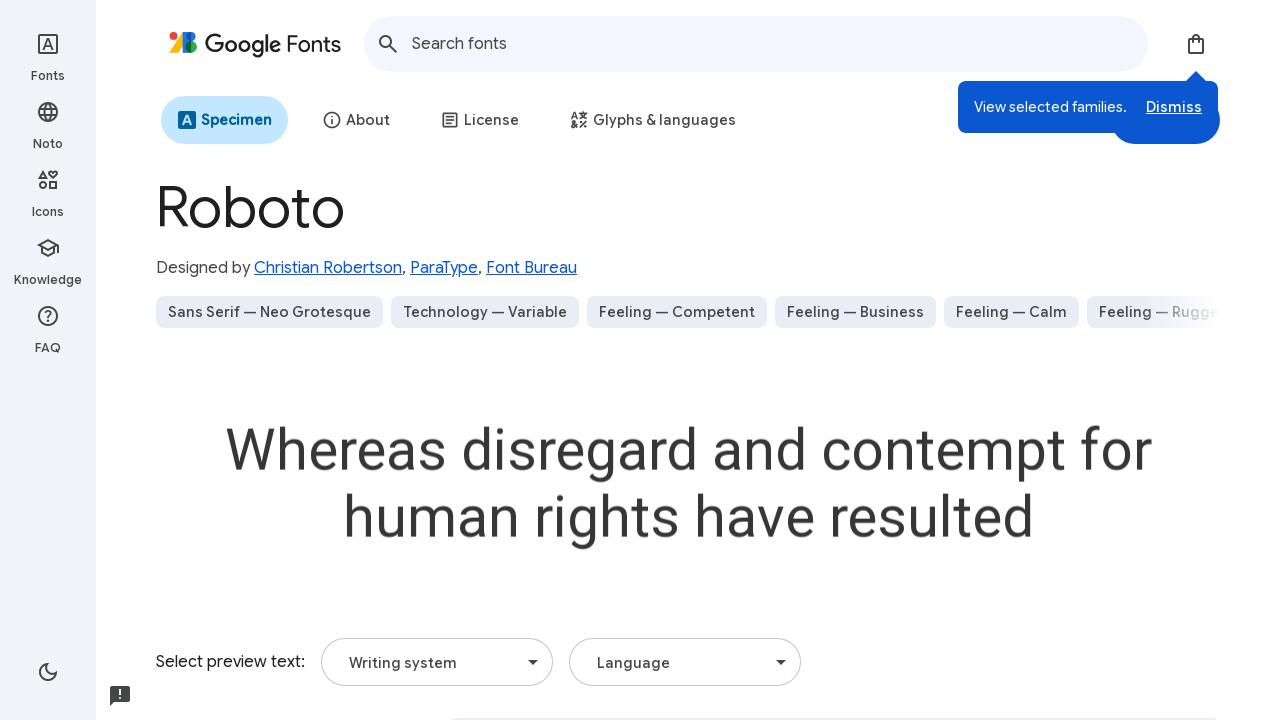

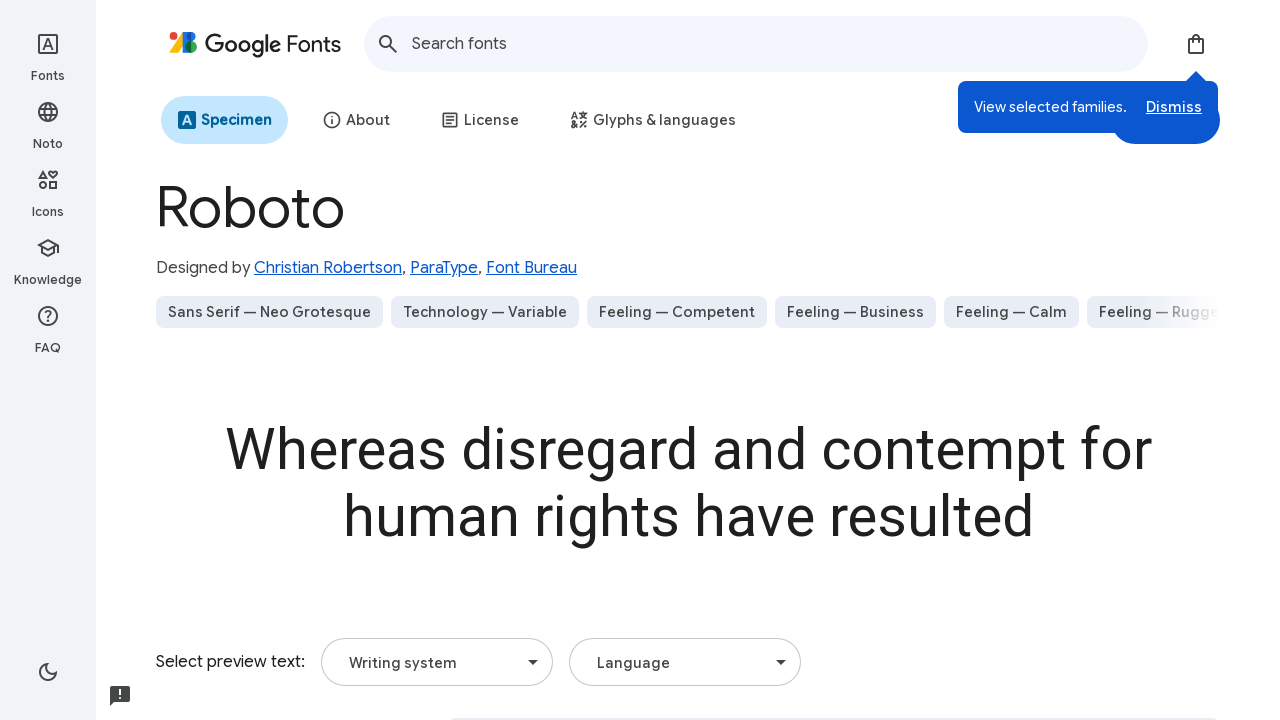